Tests the new tab/window functionality on DemoQA by clicking the New Tab button, switching to the new tab, and verifying the expected text is displayed.

Starting URL: https://demoqa.com/browser-windows

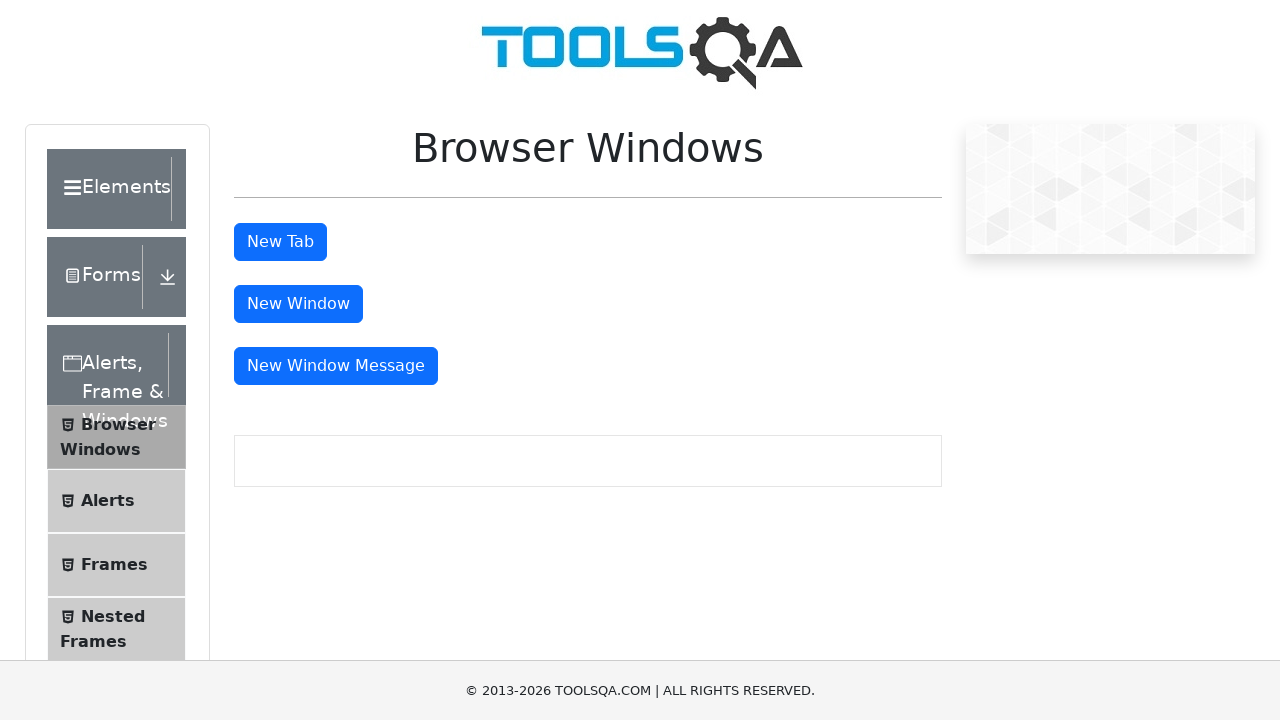

Clicked New Tab button and waited for new page to open at (280, 242) on #tabButton
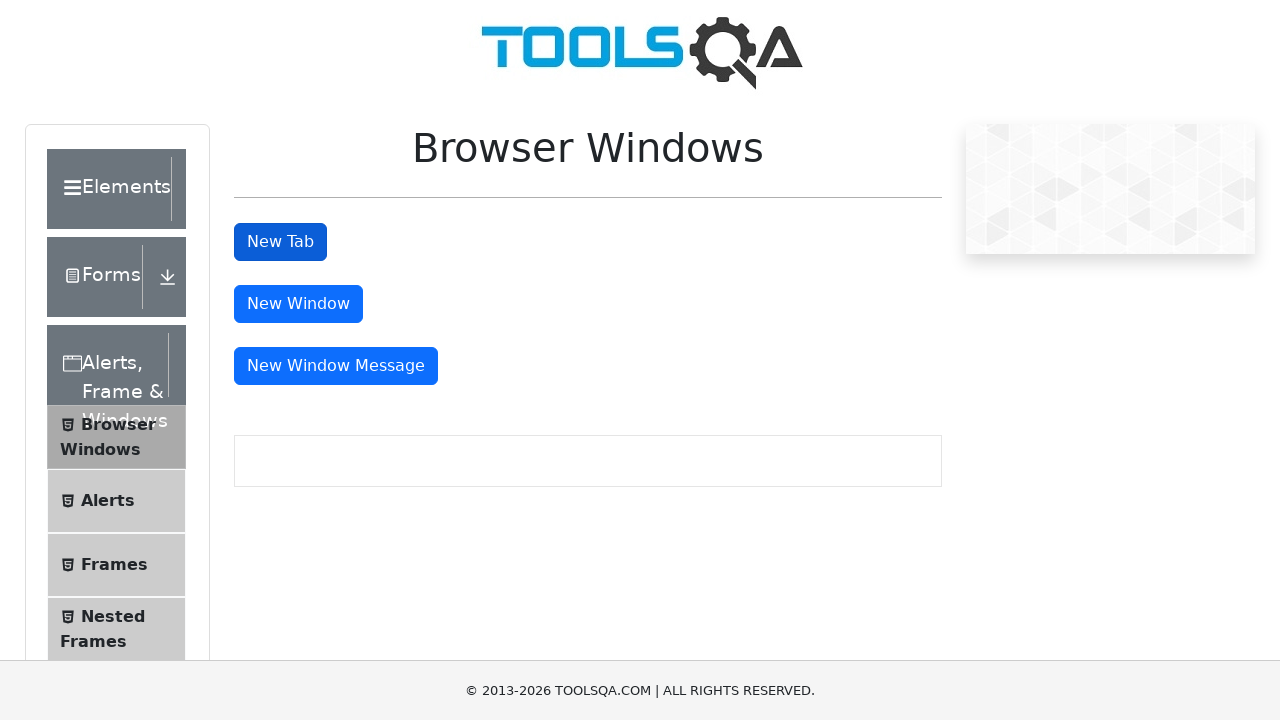

New tab/window opened and captured
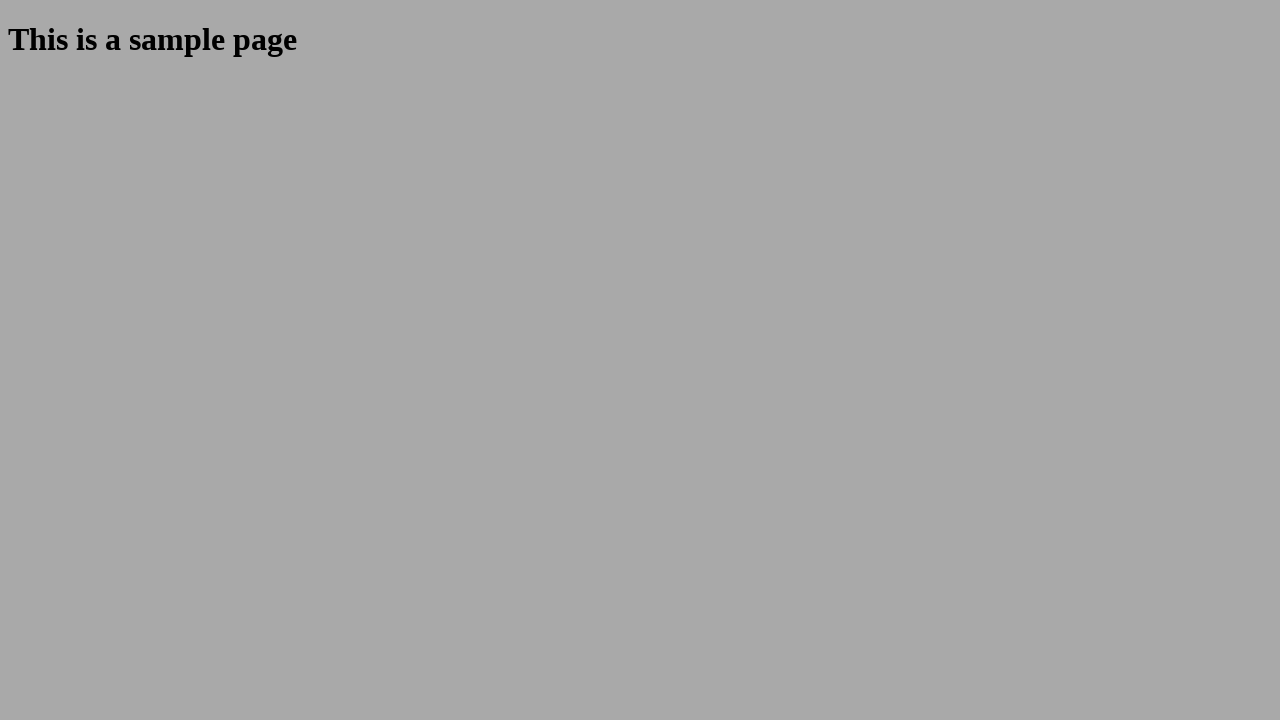

Sample heading element loaded in new tab
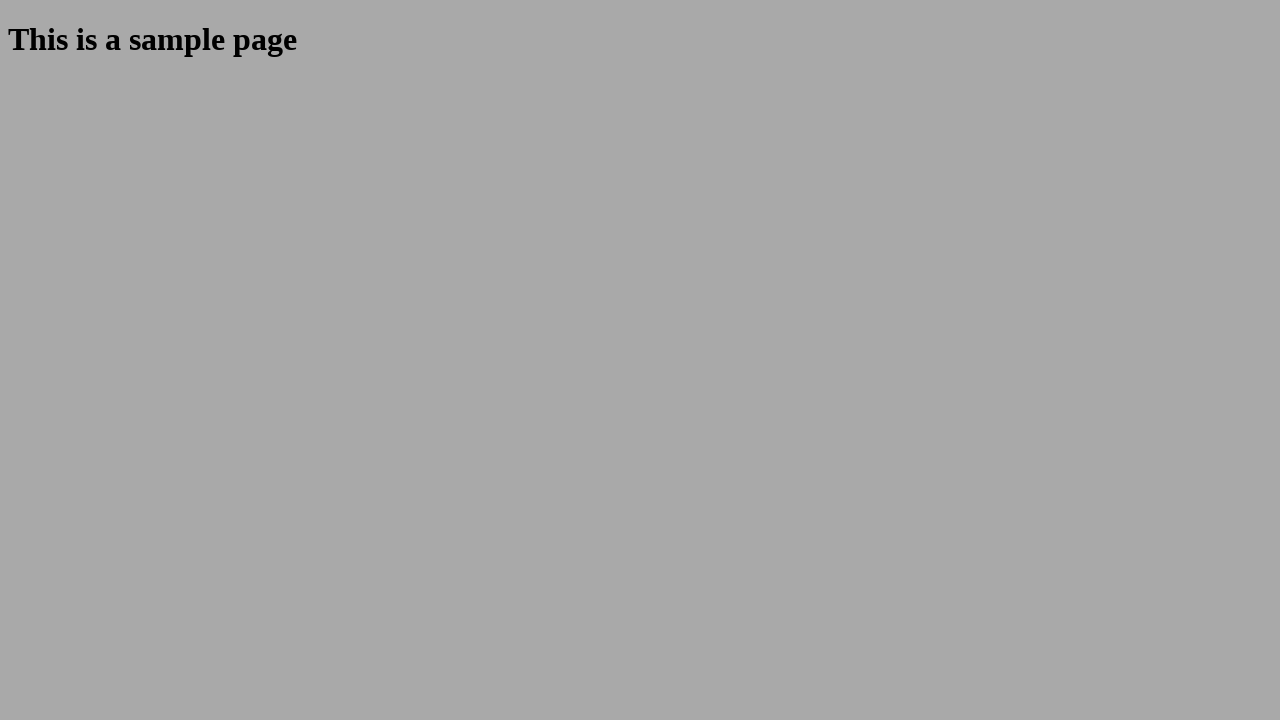

Retrieved heading text: 'This is a sample page'
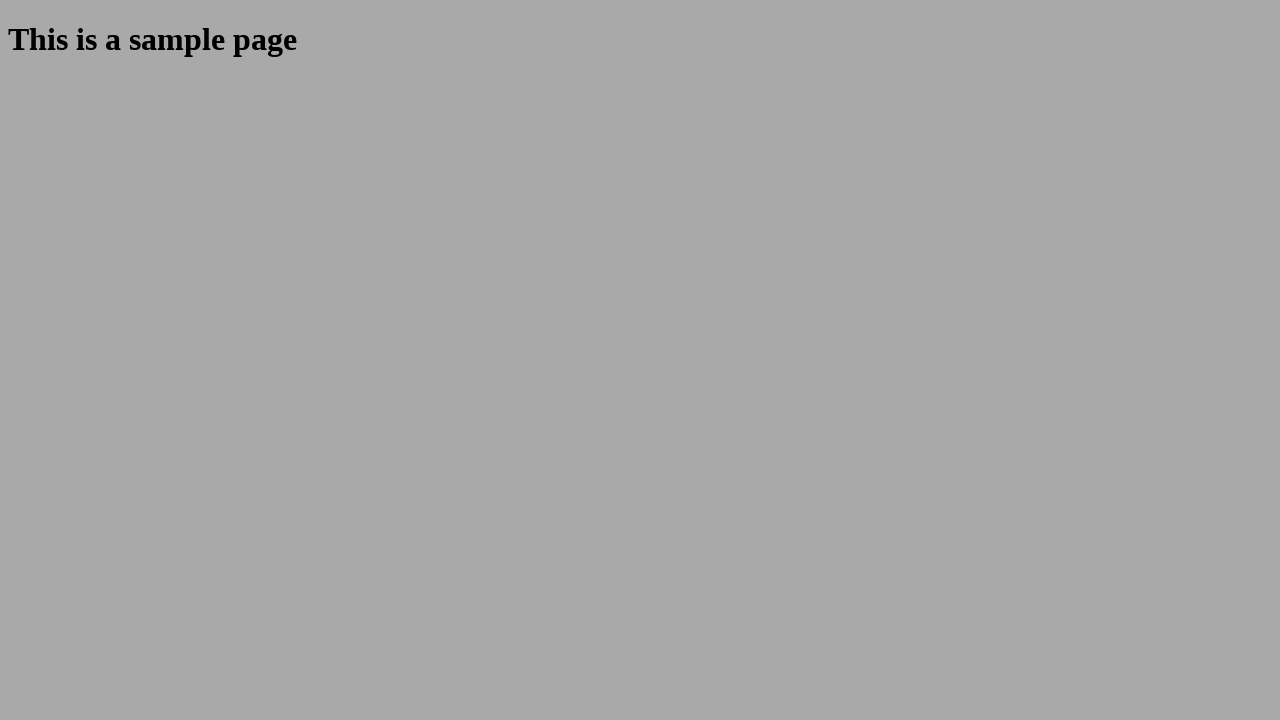

Verified heading text matches expected value 'This is a sample page'
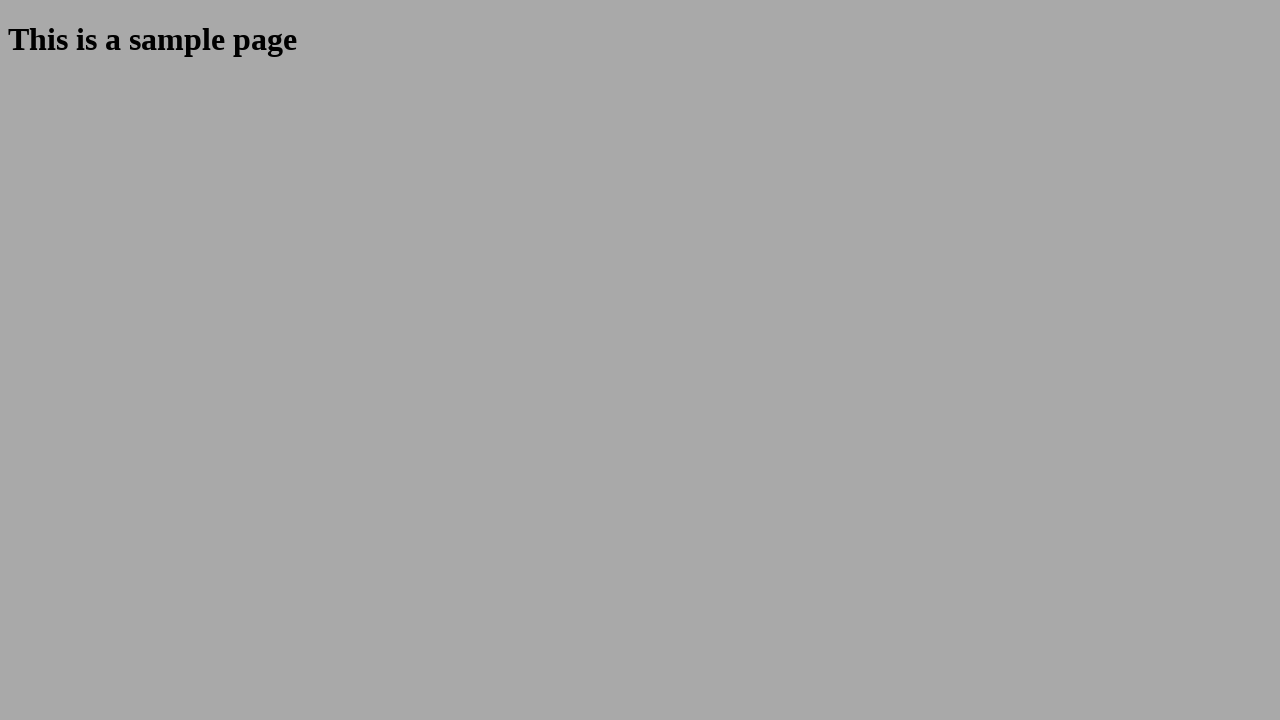

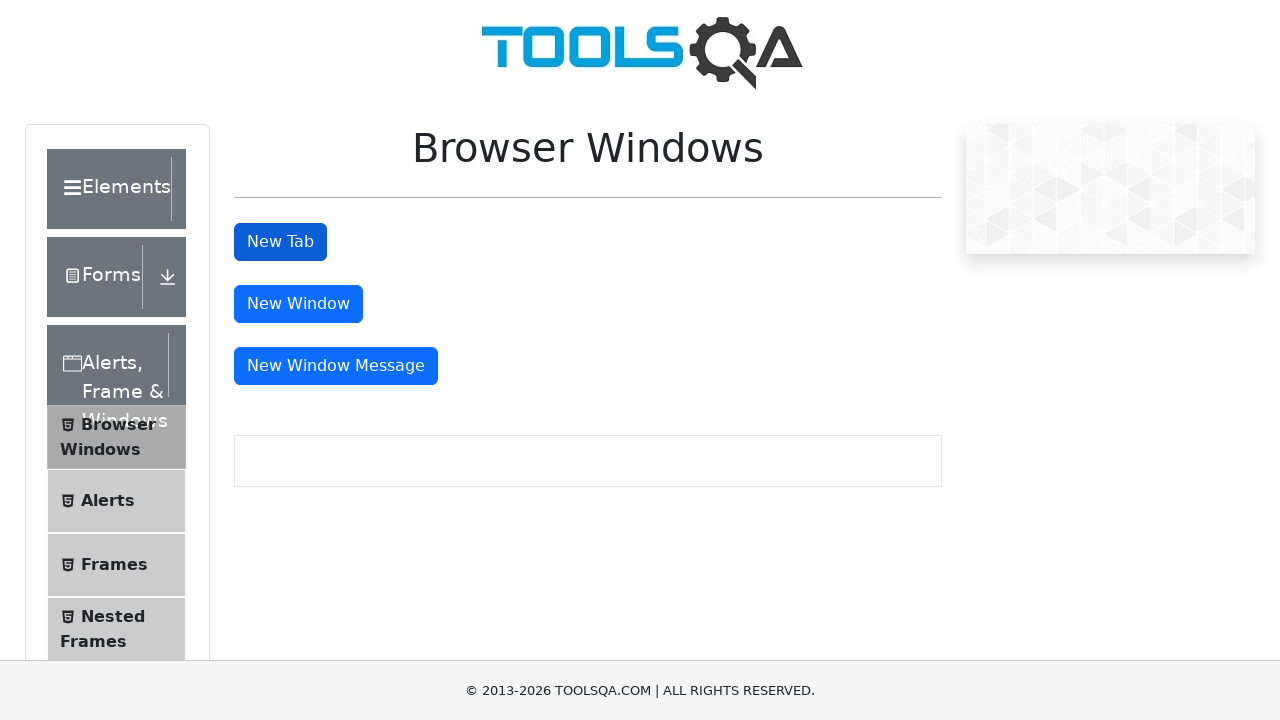